Tests opening multiple links from a footer section in new tabs and retrieving the title of each opened page

Starting URL: https://www.rahulshettyacademy.com/AutomationPractice/

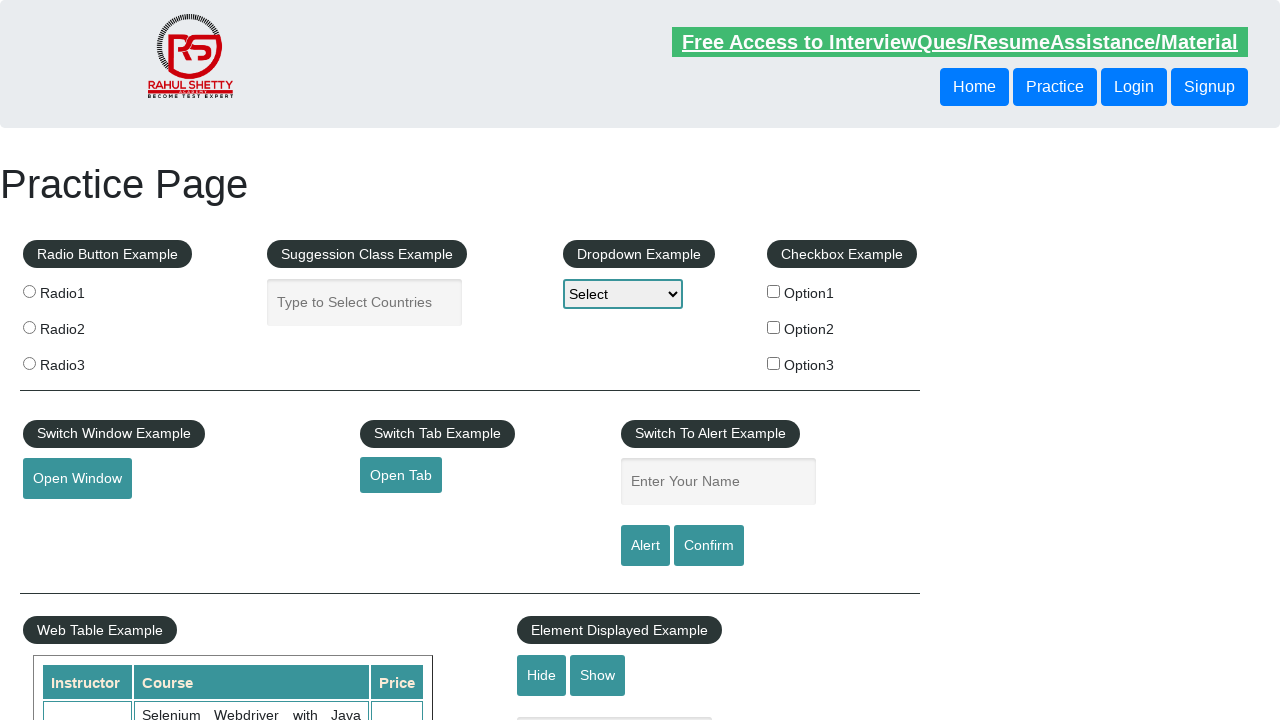

Counted total links on page
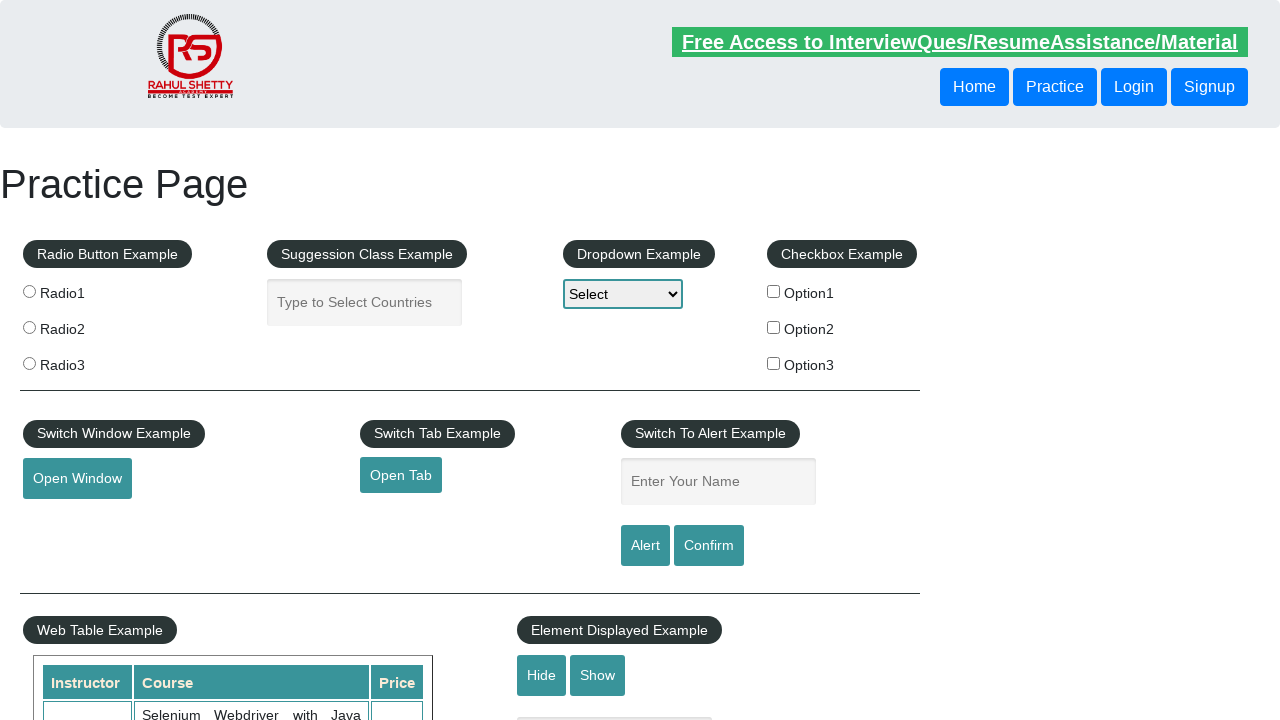

Located footer section (div#gf-BIG)
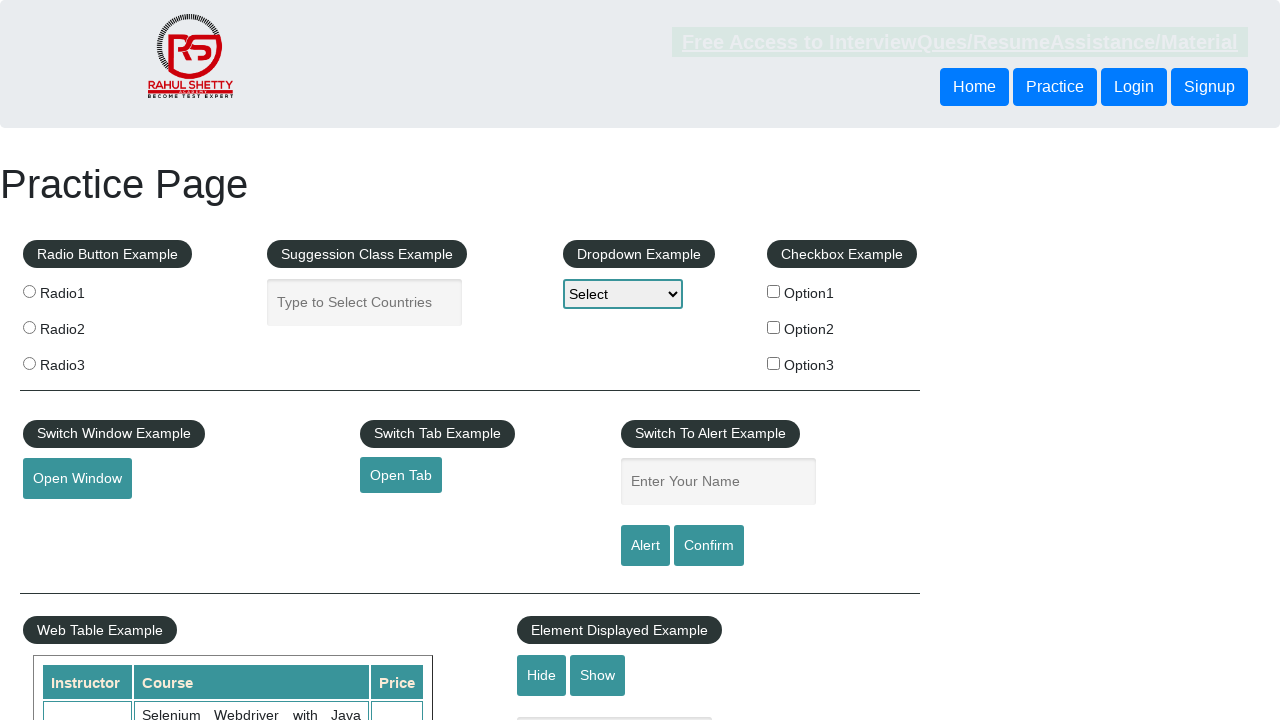

Counted links in footer section
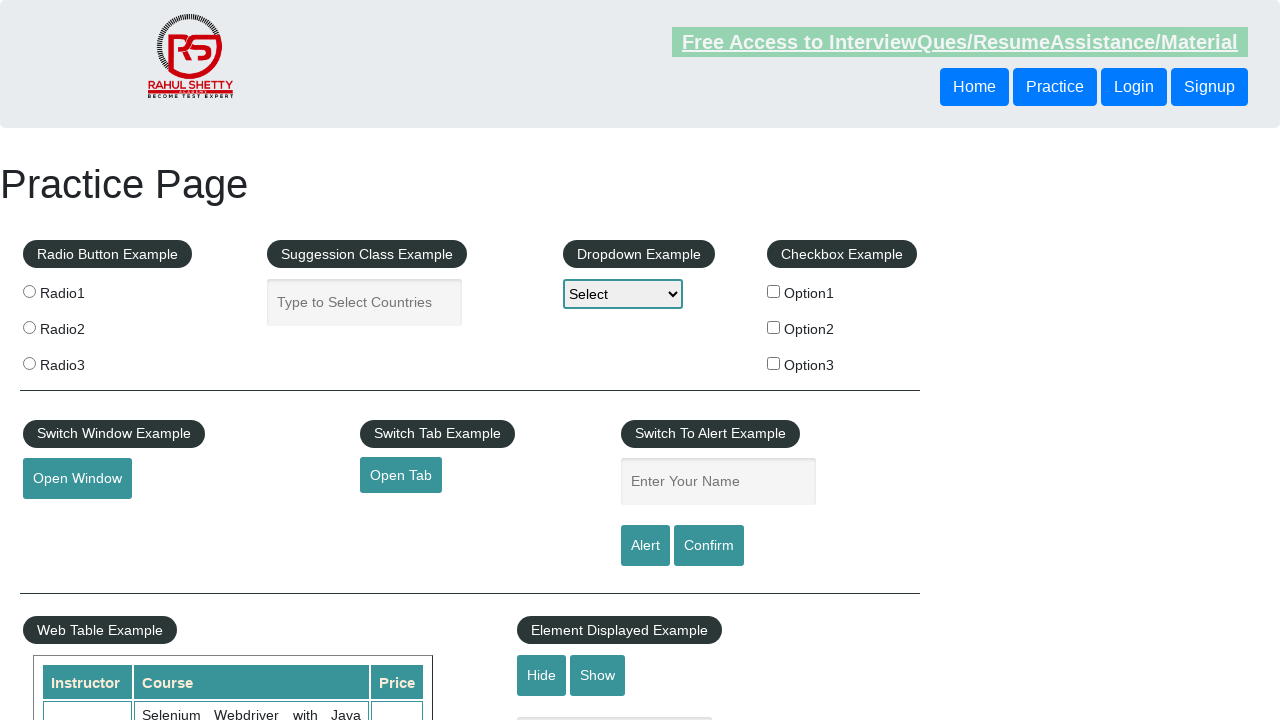

Located discount coupons section in footer
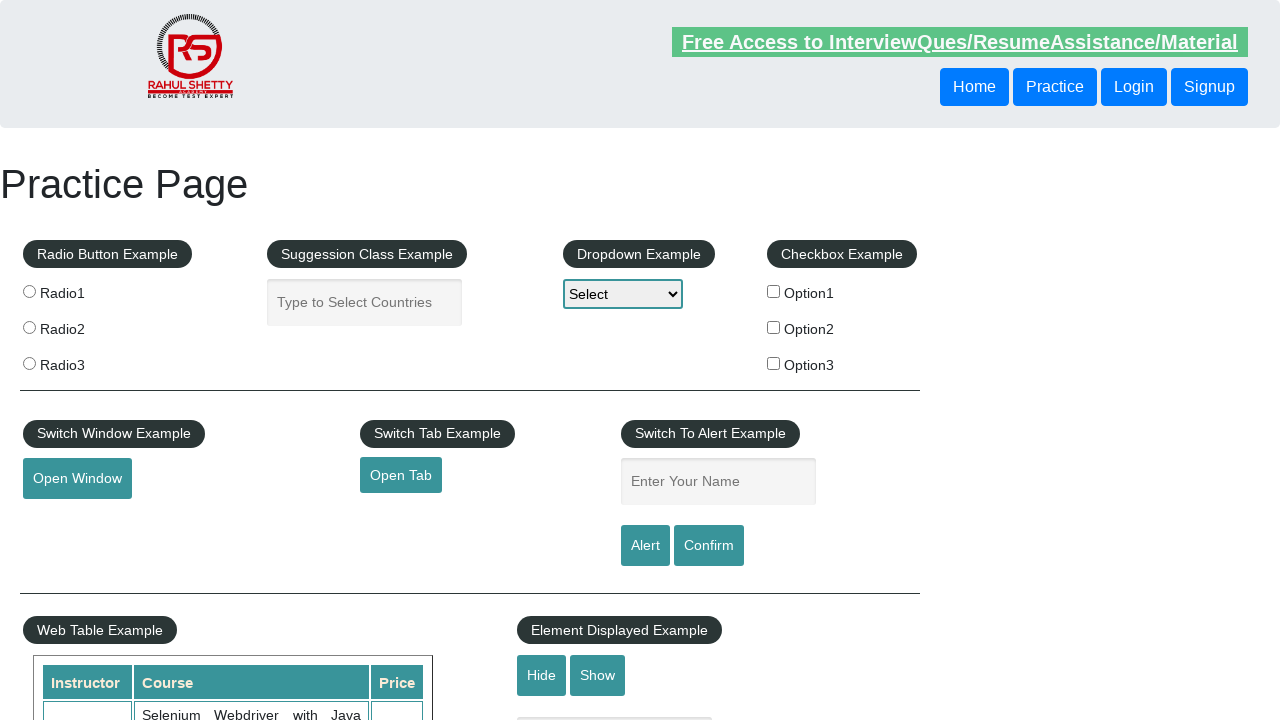

Retrieved all links from discount section
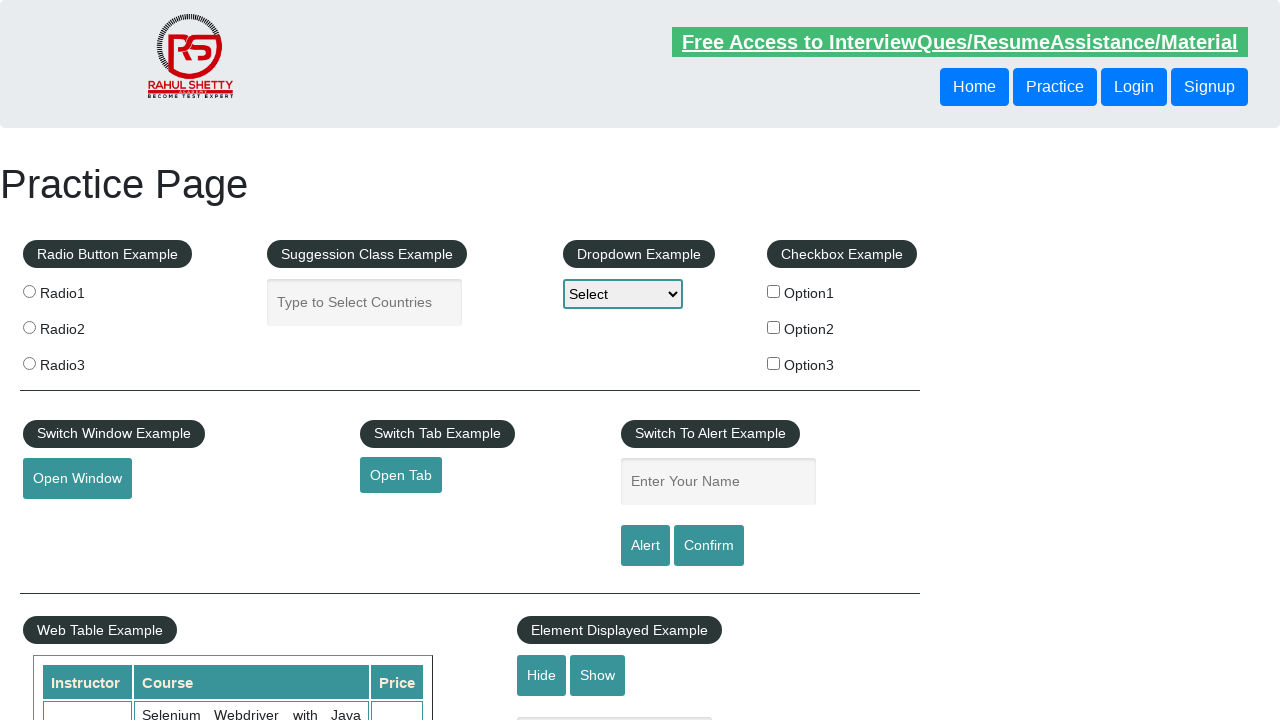

Selected discount link at index 1
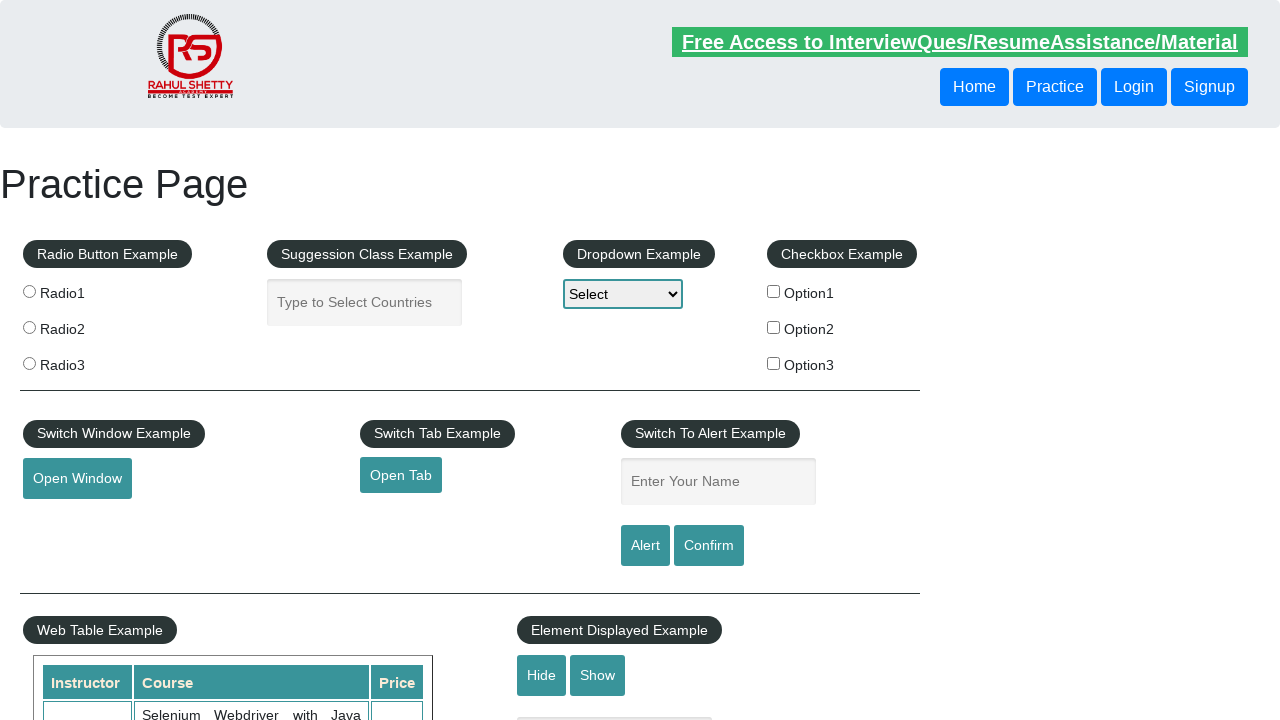

Retrieved href attribute from discount link 1: http://www.restapitutorial.com/
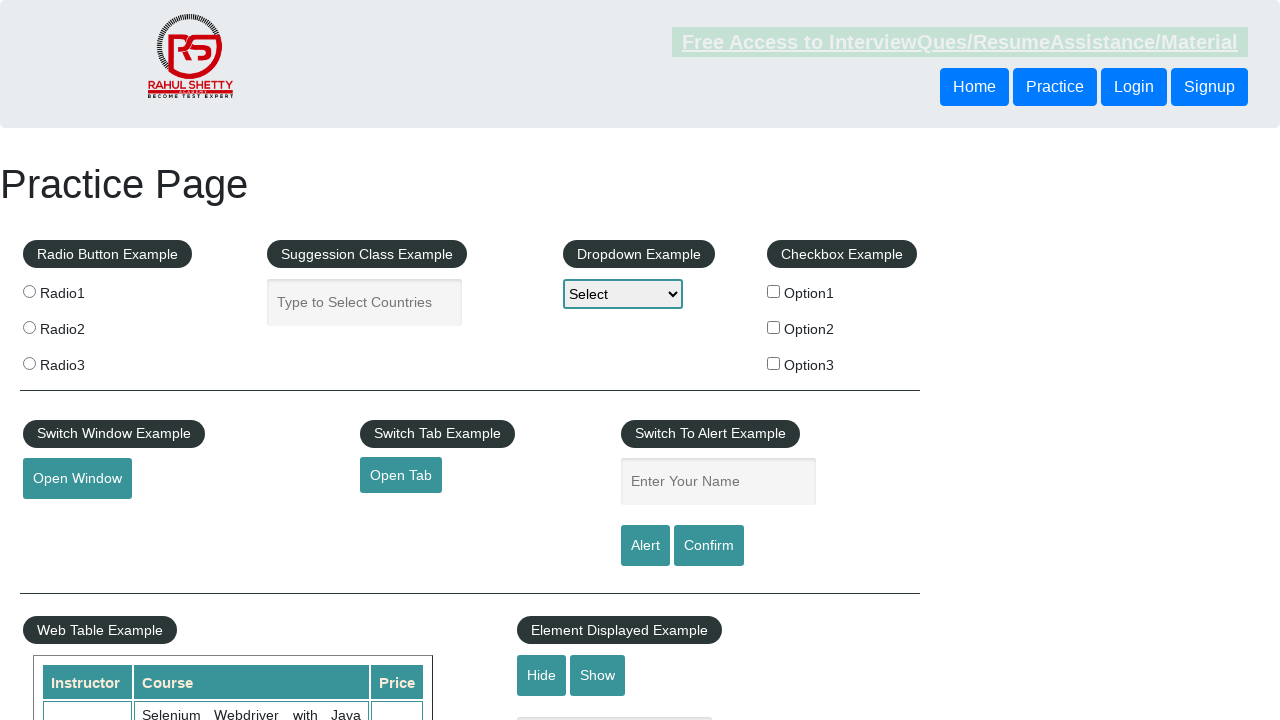

Created new tab for discount link 1
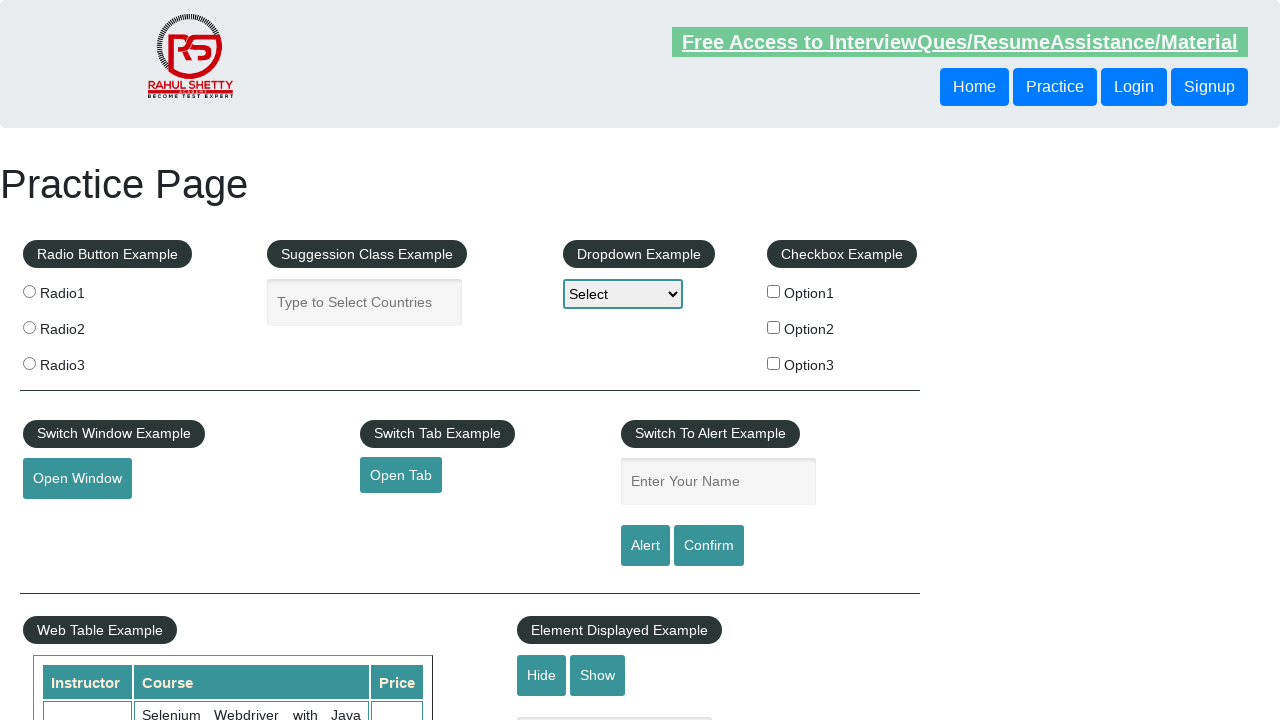

Navigated to discount link 1: http://www.restapitutorial.com/
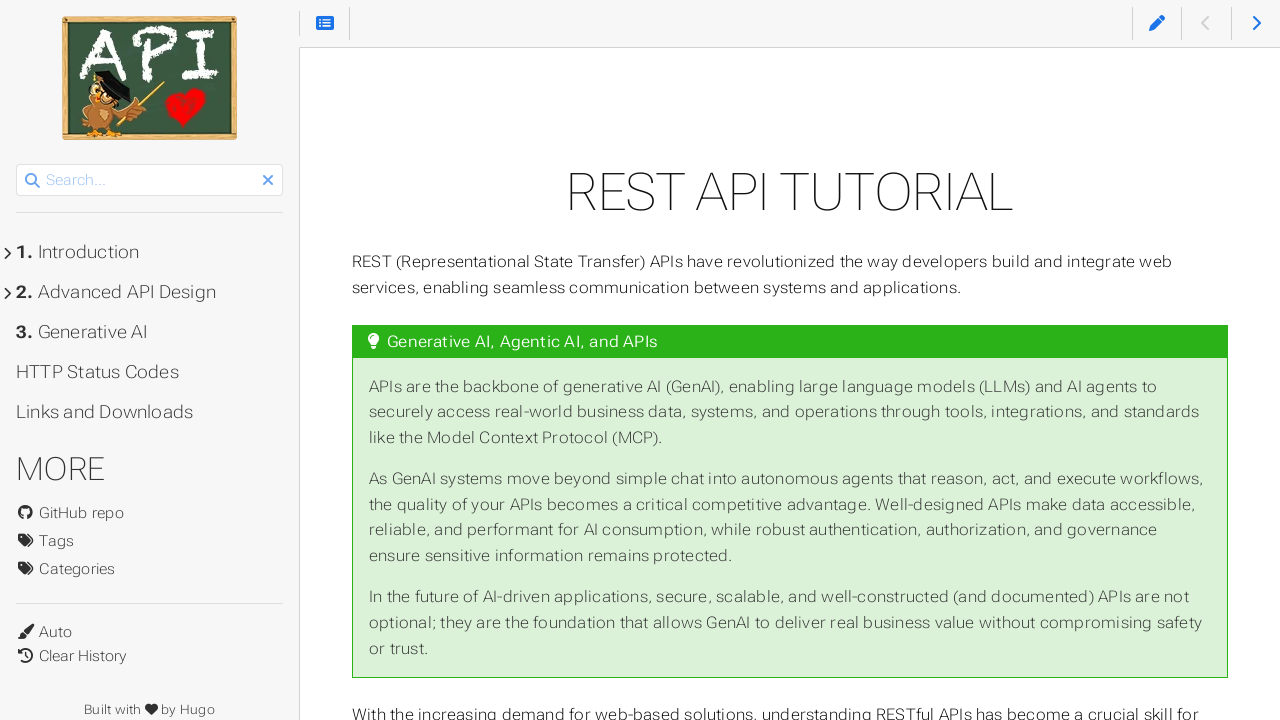

Retrieved page title from discount link 1: REST API Tutorial
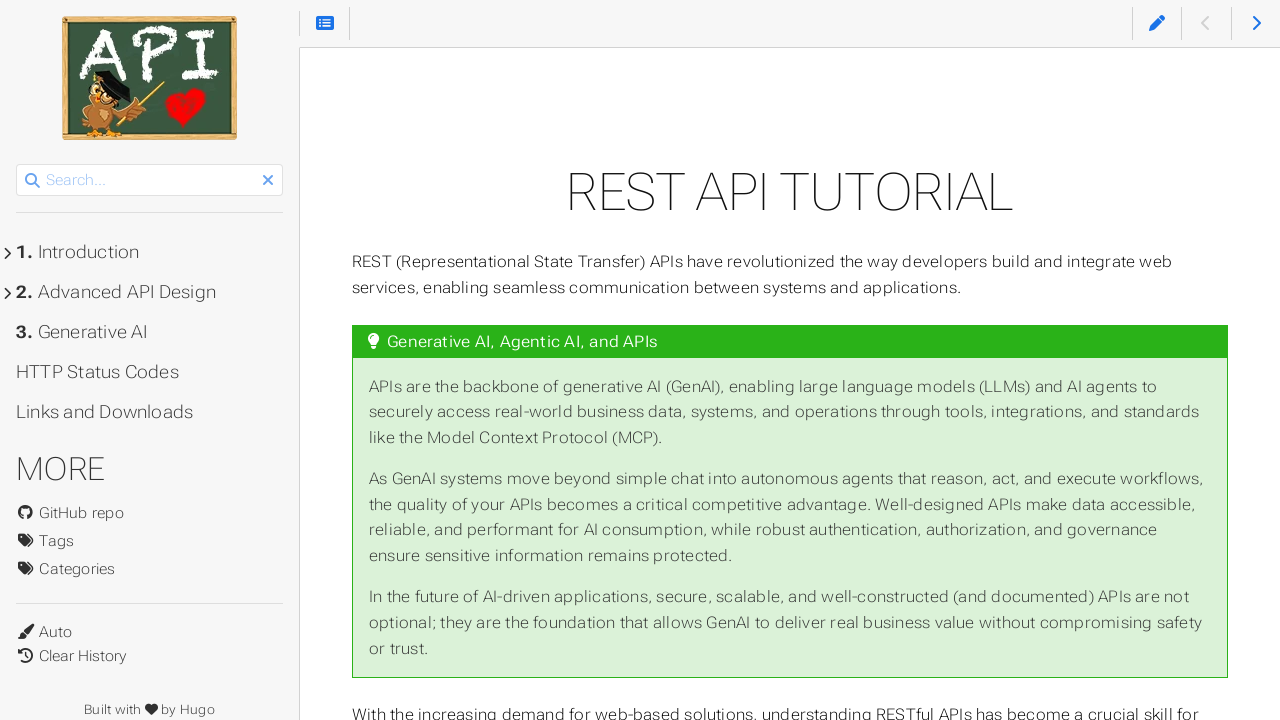

Selected discount link at index 2
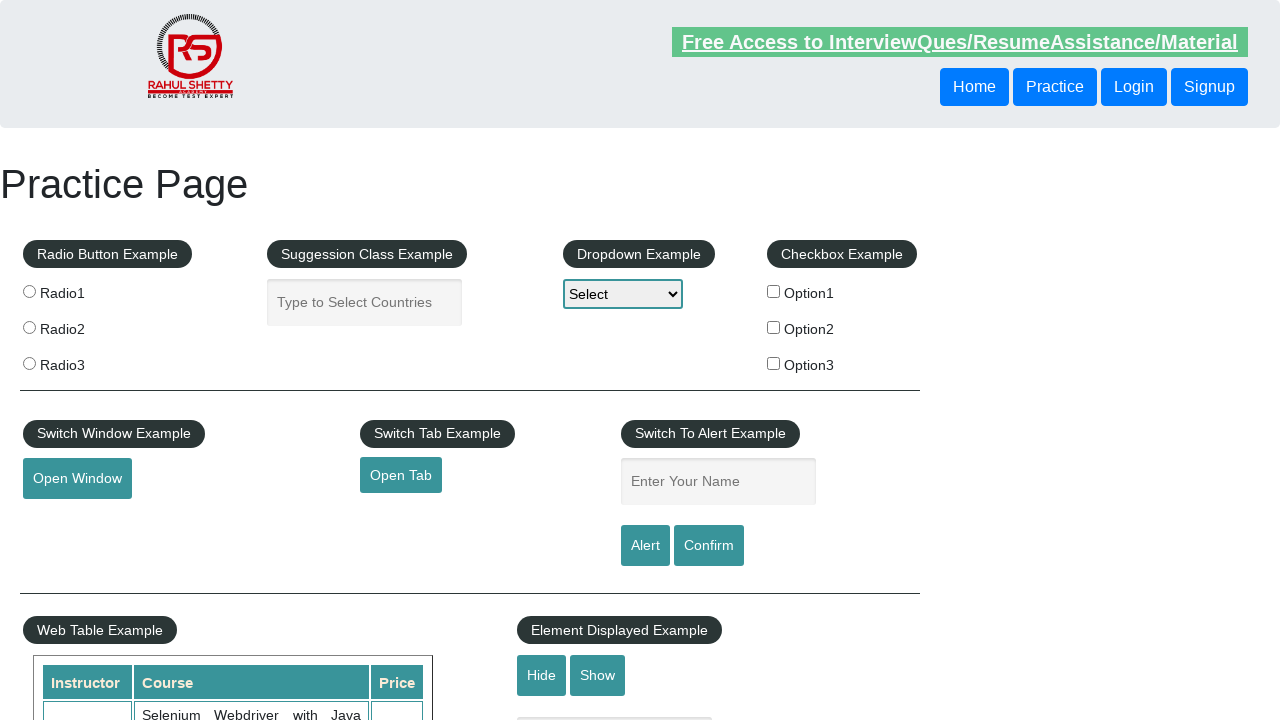

Retrieved href attribute from discount link 2: https://www.soapui.org/
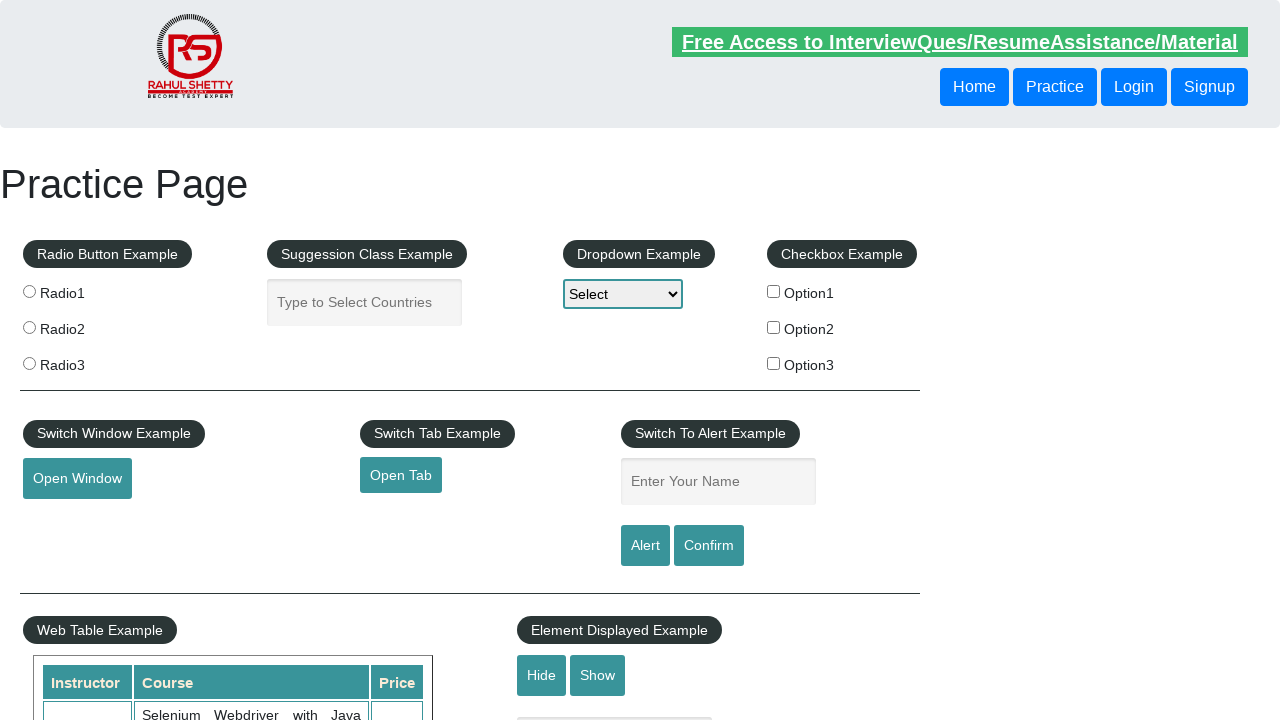

Created new tab for discount link 2
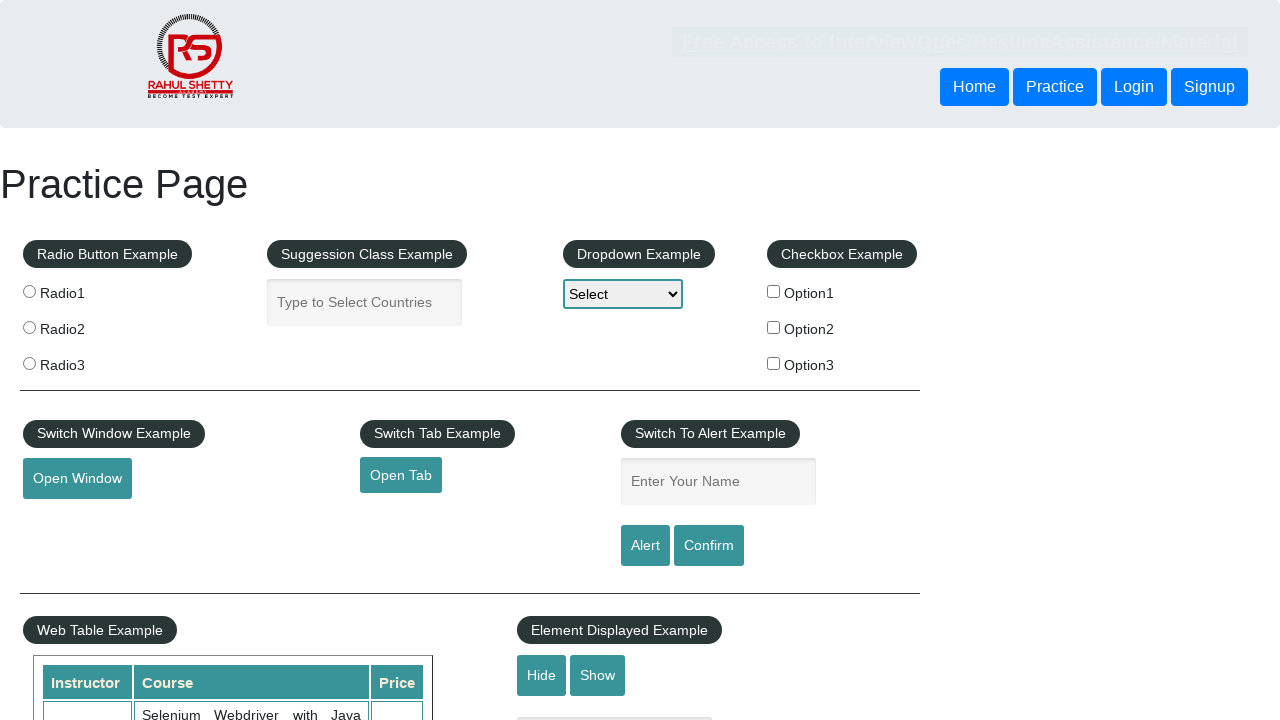

Navigated to discount link 2: https://www.soapui.org/
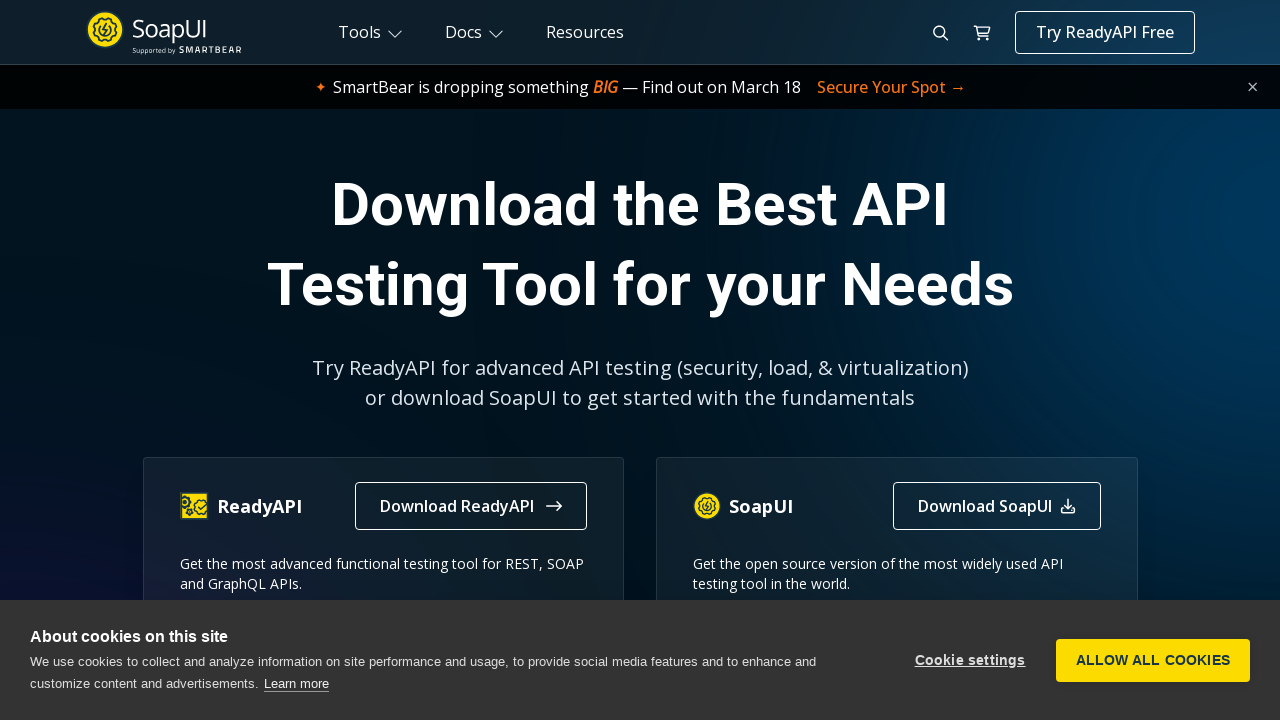

Retrieved page title from discount link 2: The World’s Most Popular API Testing Tool | SoapUI
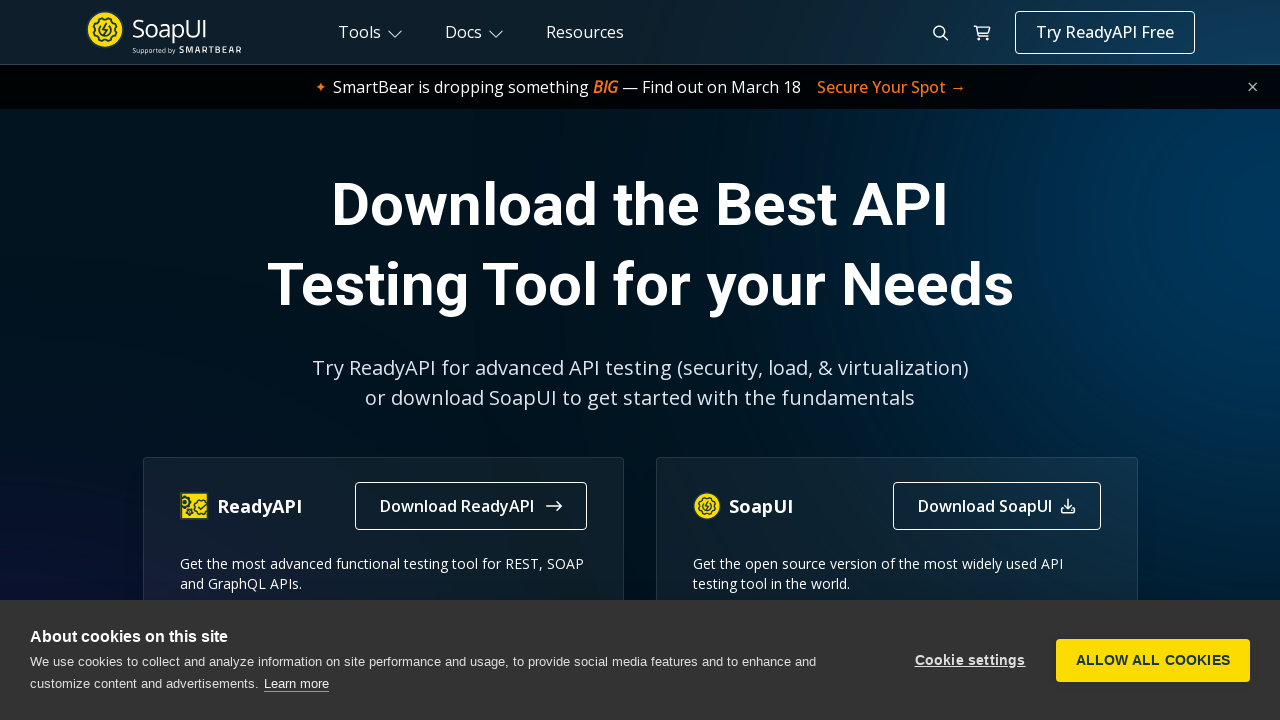

Selected discount link at index 3
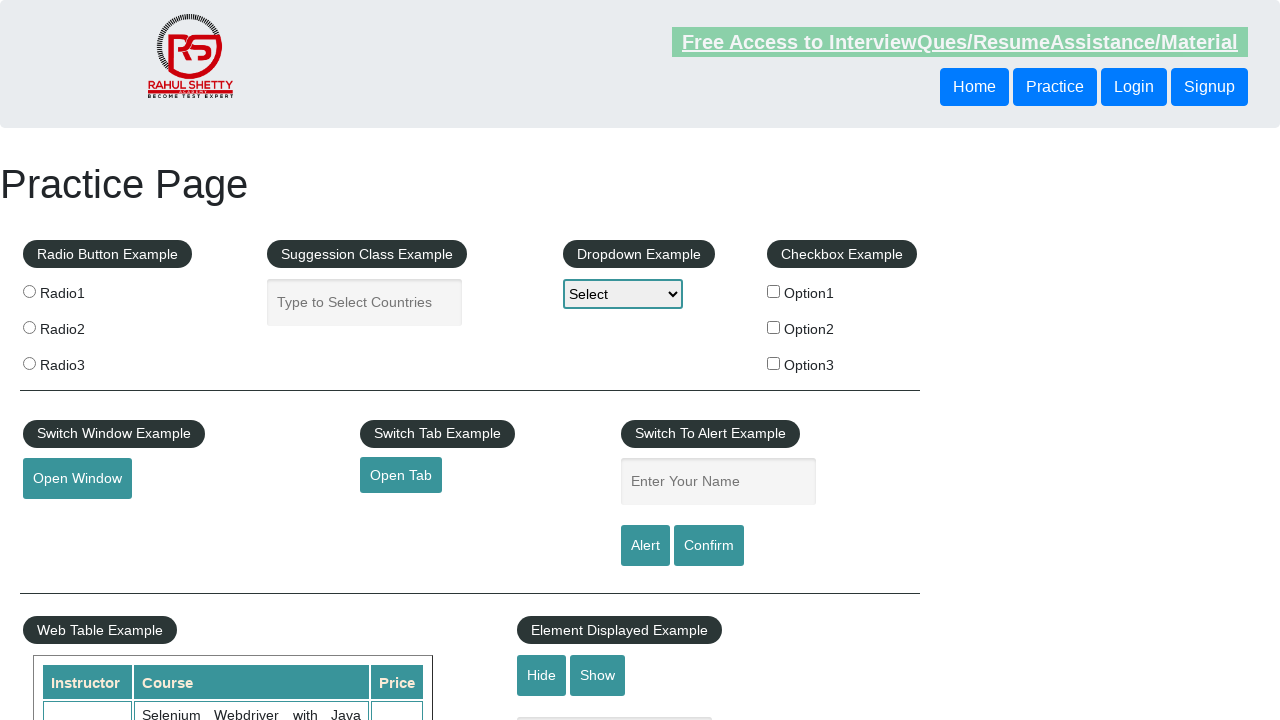

Retrieved href attribute from discount link 3: https://courses.rahulshettyacademy.com/p/appium-tutorial
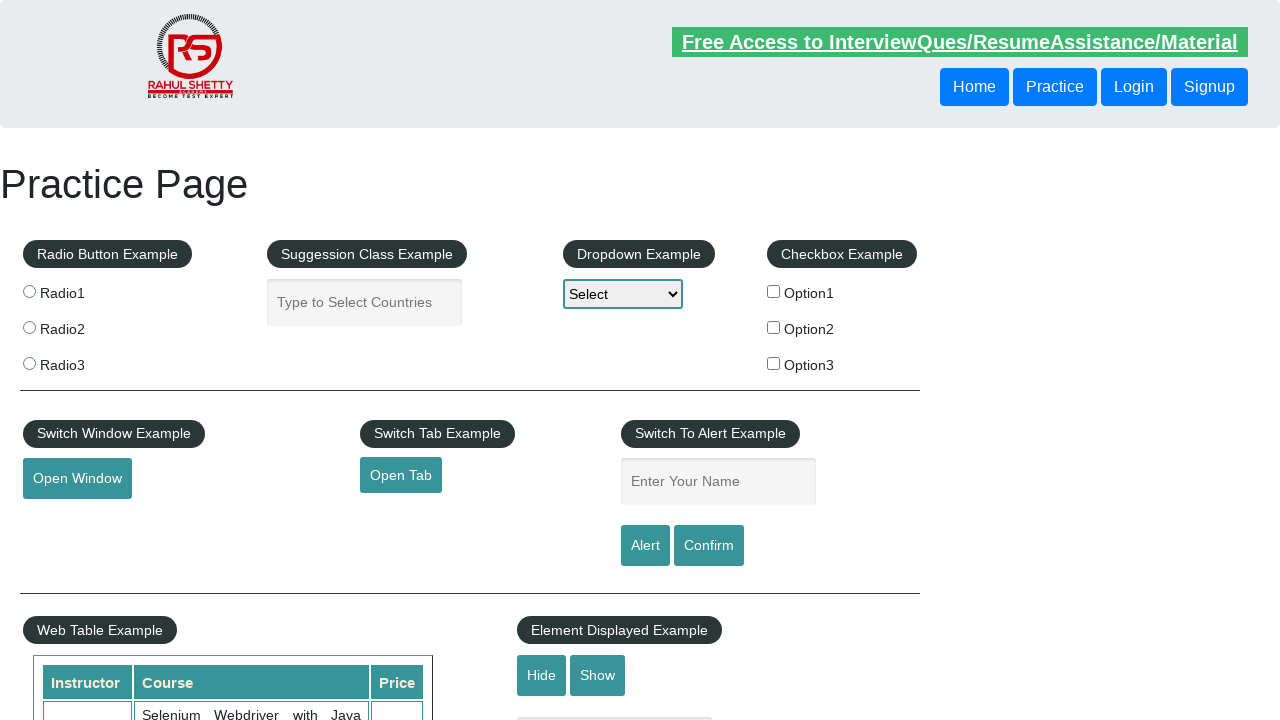

Created new tab for discount link 3
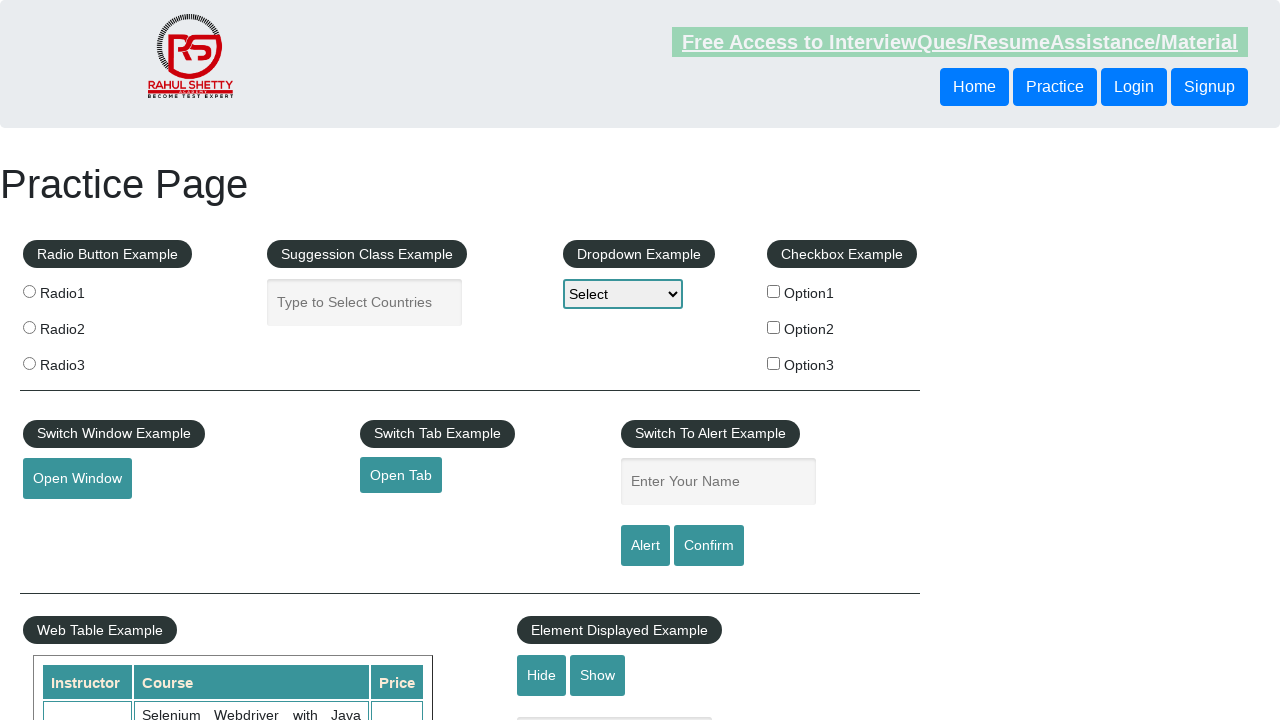

Navigated to discount link 3: https://courses.rahulshettyacademy.com/p/appium-tutorial
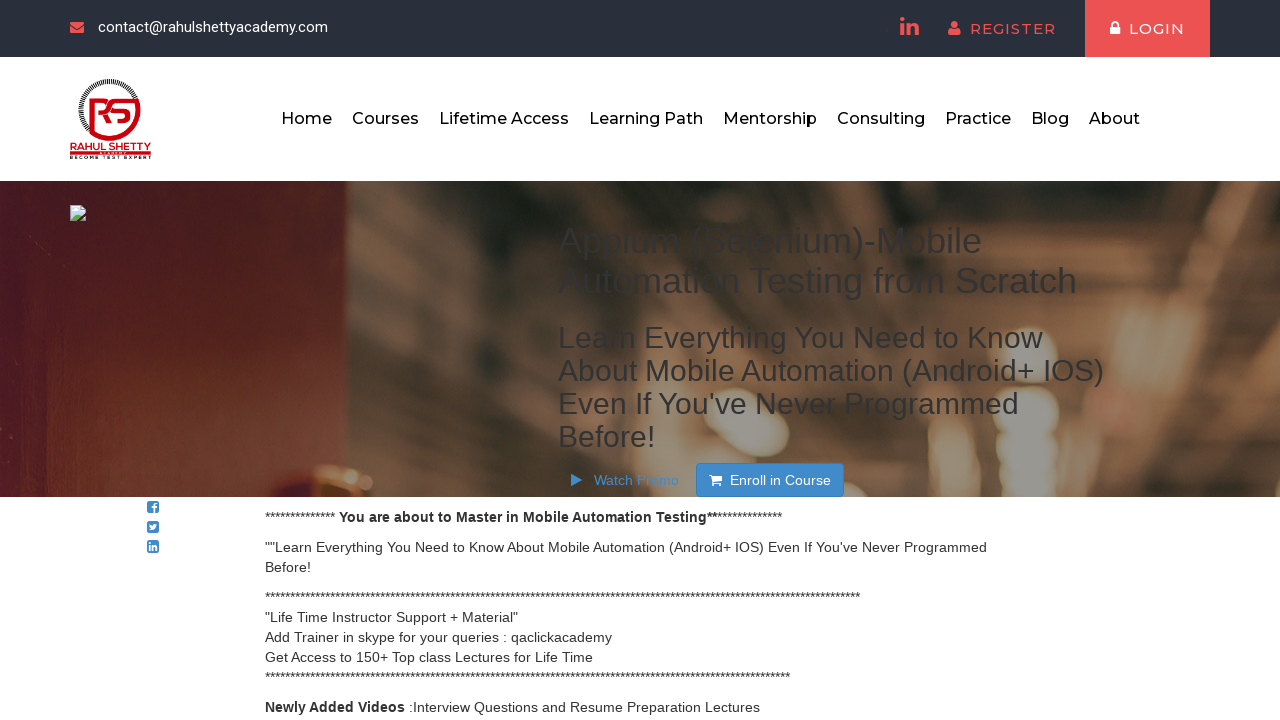

Retrieved page title from discount link 3: Appium tutorial for Mobile Apps testing | RahulShetty Academy | Rahul
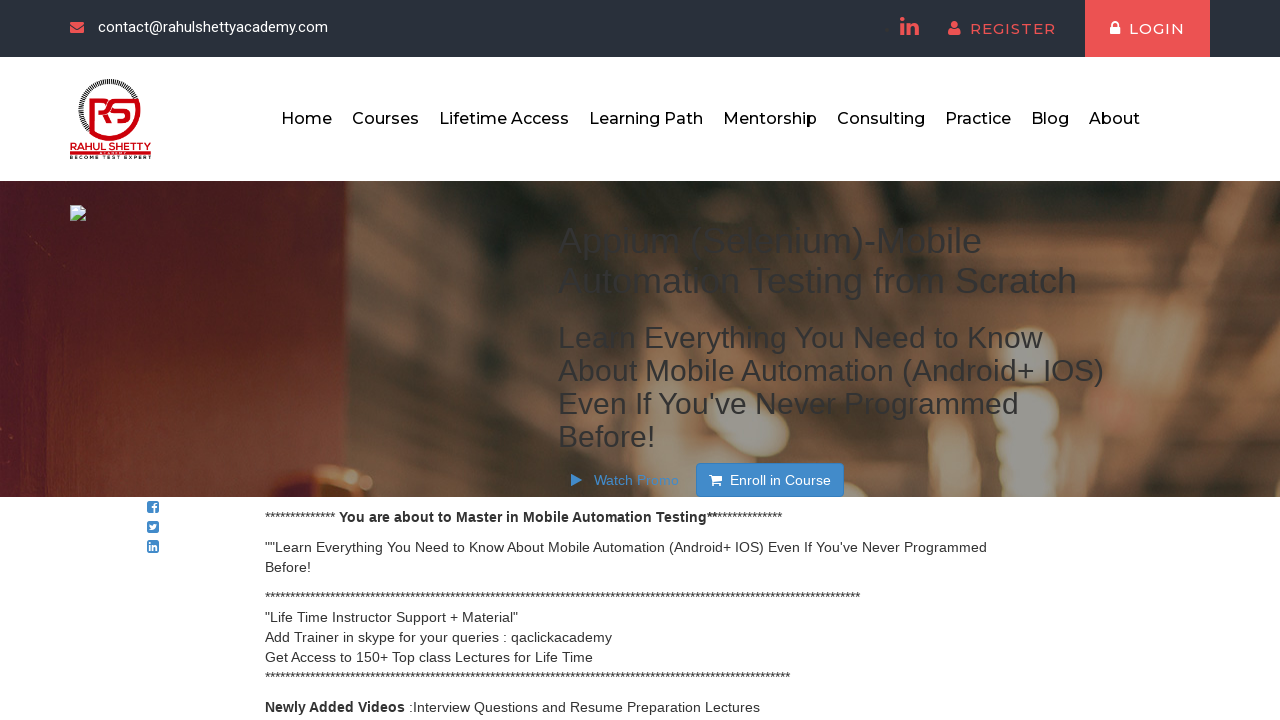

Selected discount link at index 4
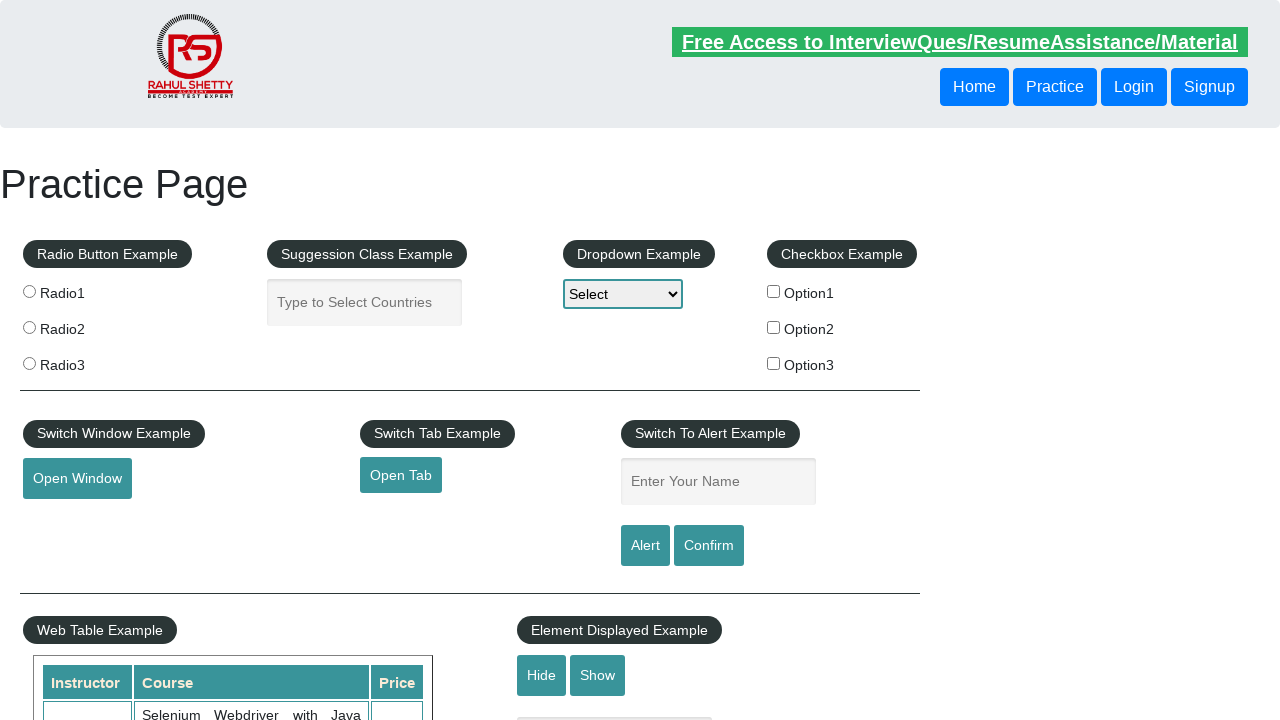

Retrieved href attribute from discount link 4: https://jmeter.apache.org/
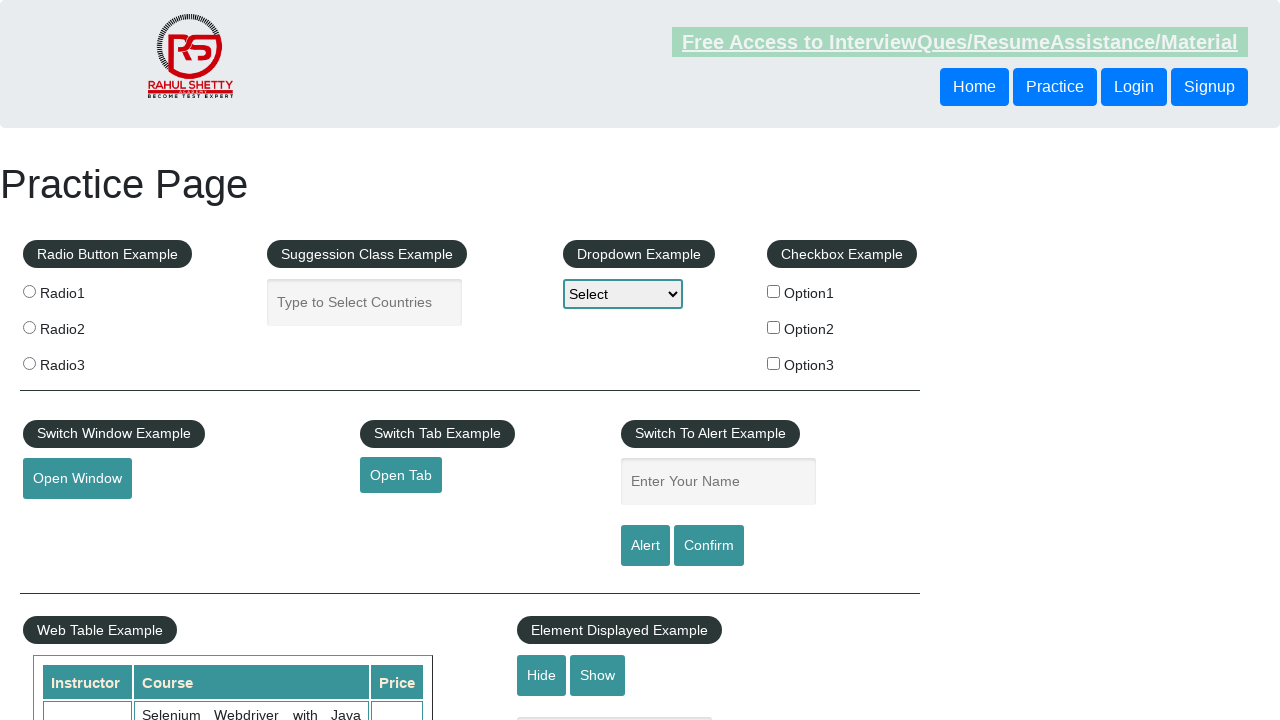

Created new tab for discount link 4
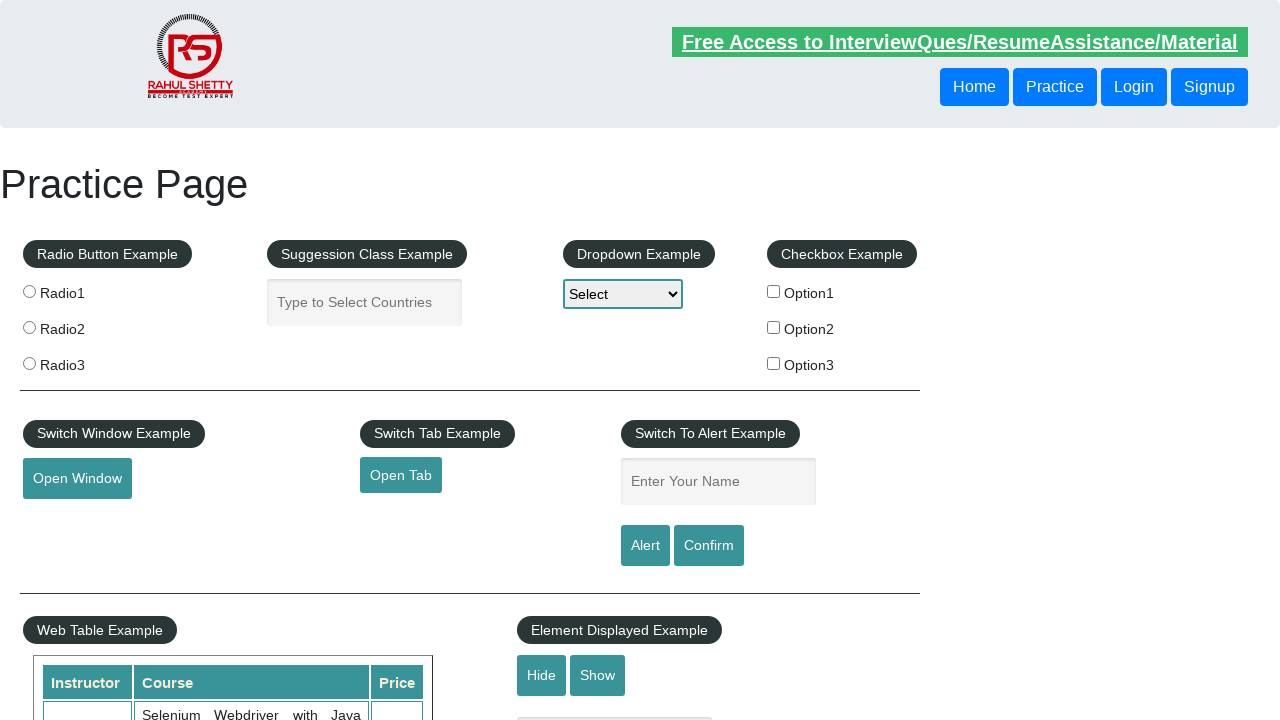

Navigated to discount link 4: https://jmeter.apache.org/
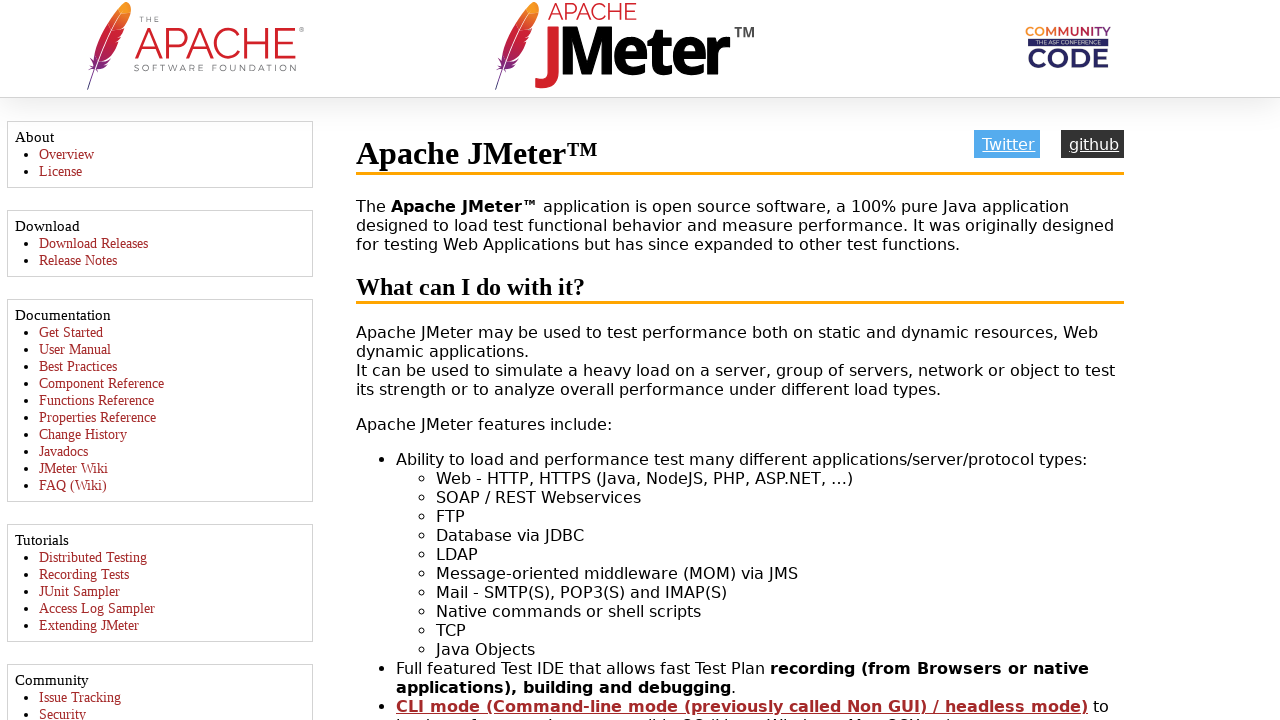

Retrieved page title from discount link 4: Apache JMeter - Apache JMeter™
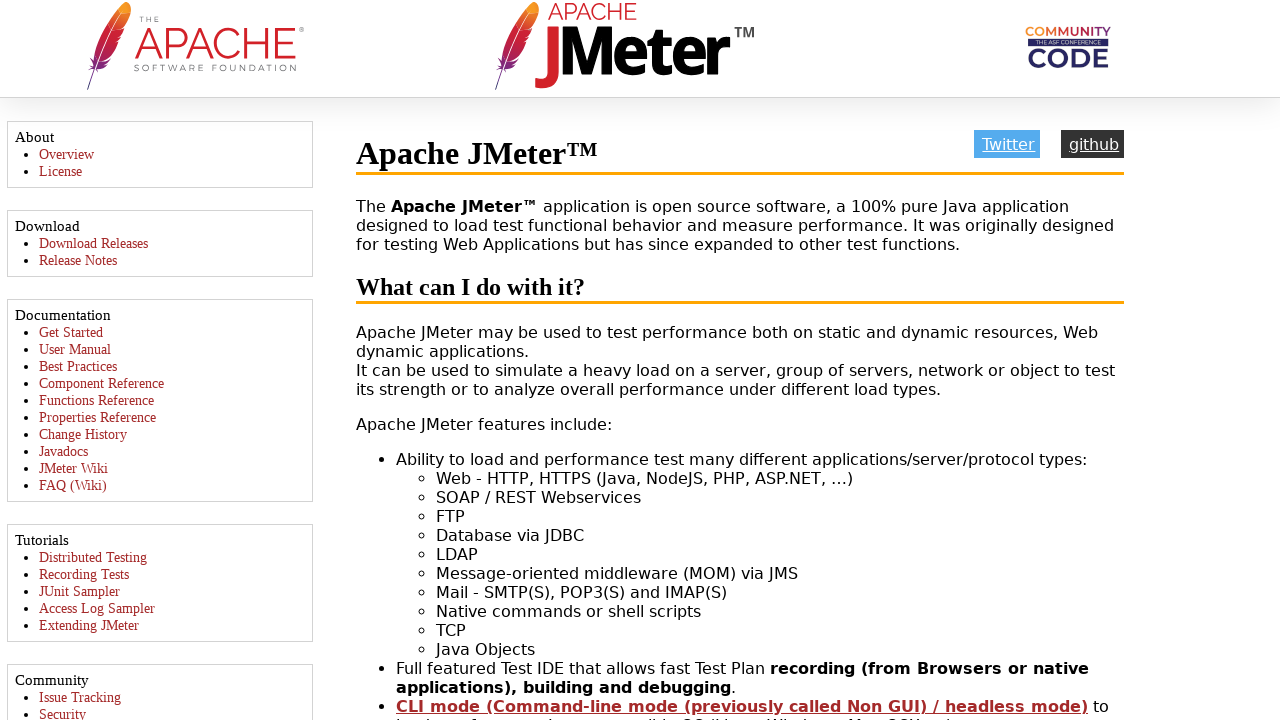

Retrieved original page title: Practice Page
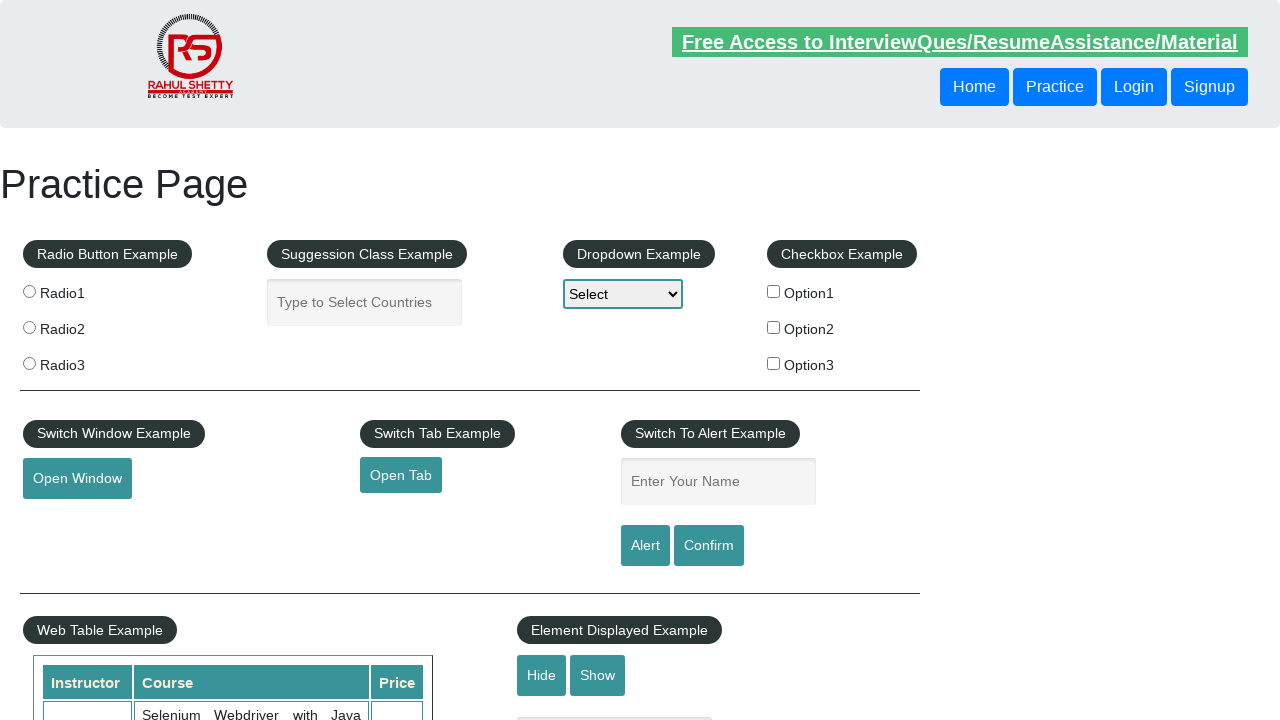

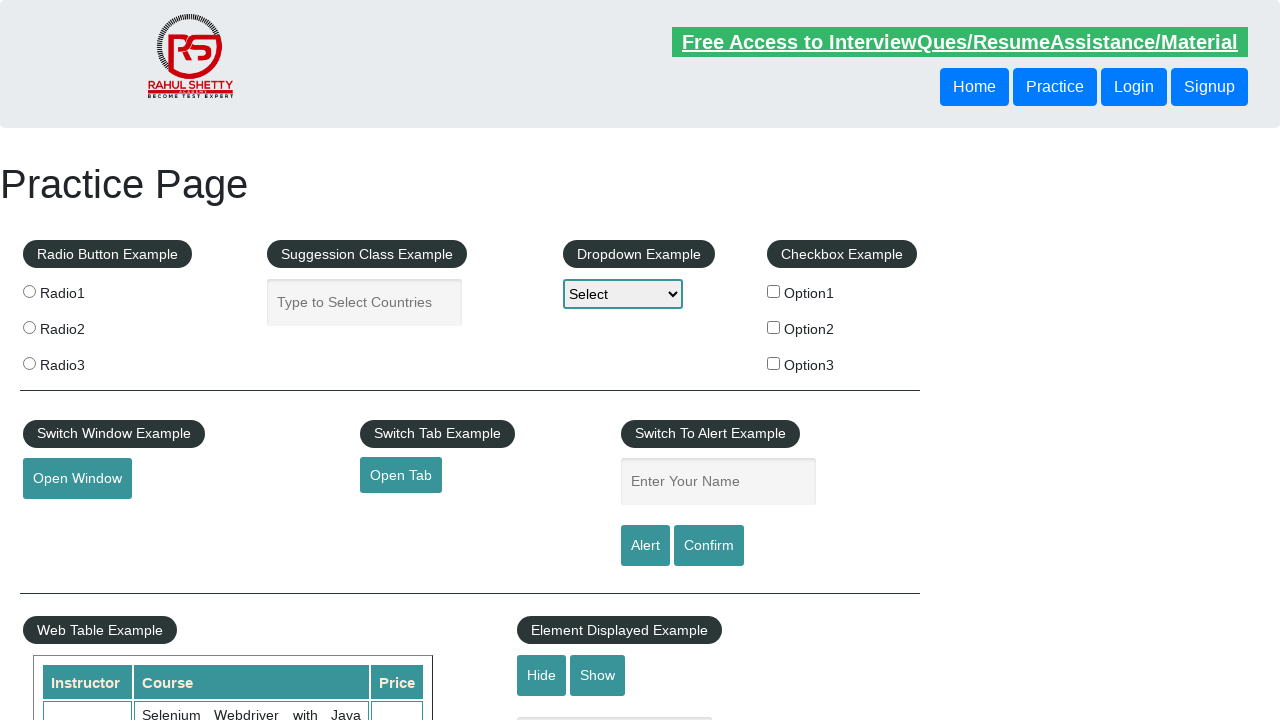